Tests scrolling functionality by scrolling to the footer element and verifying scroll position changes

Starting URL: https://webdriver.io/

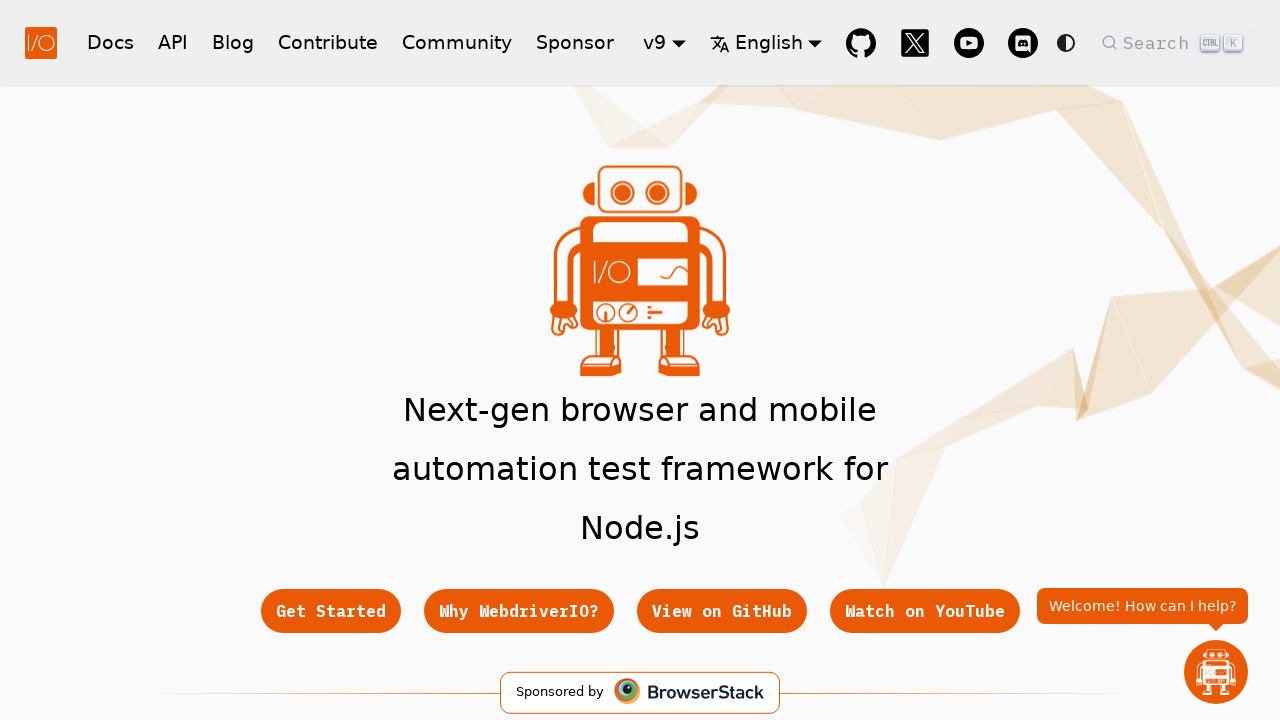

Scrolled footer element into view
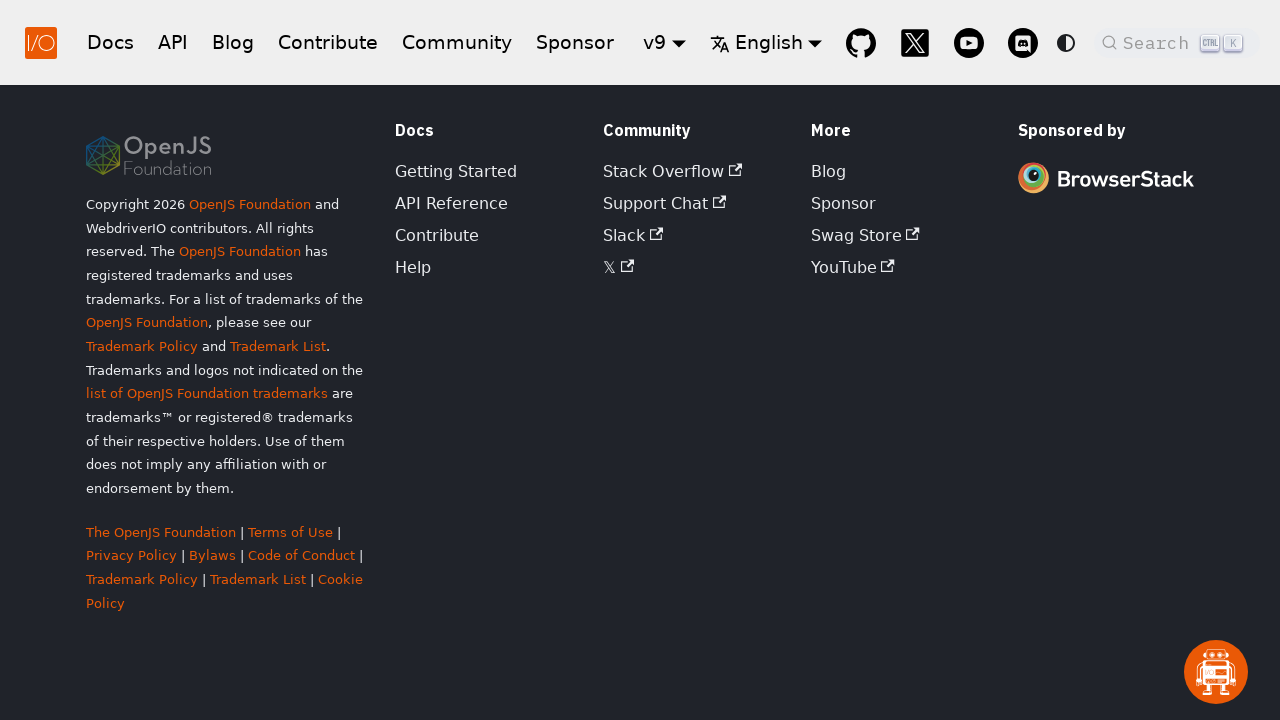

Waited 500ms for scroll animation to complete
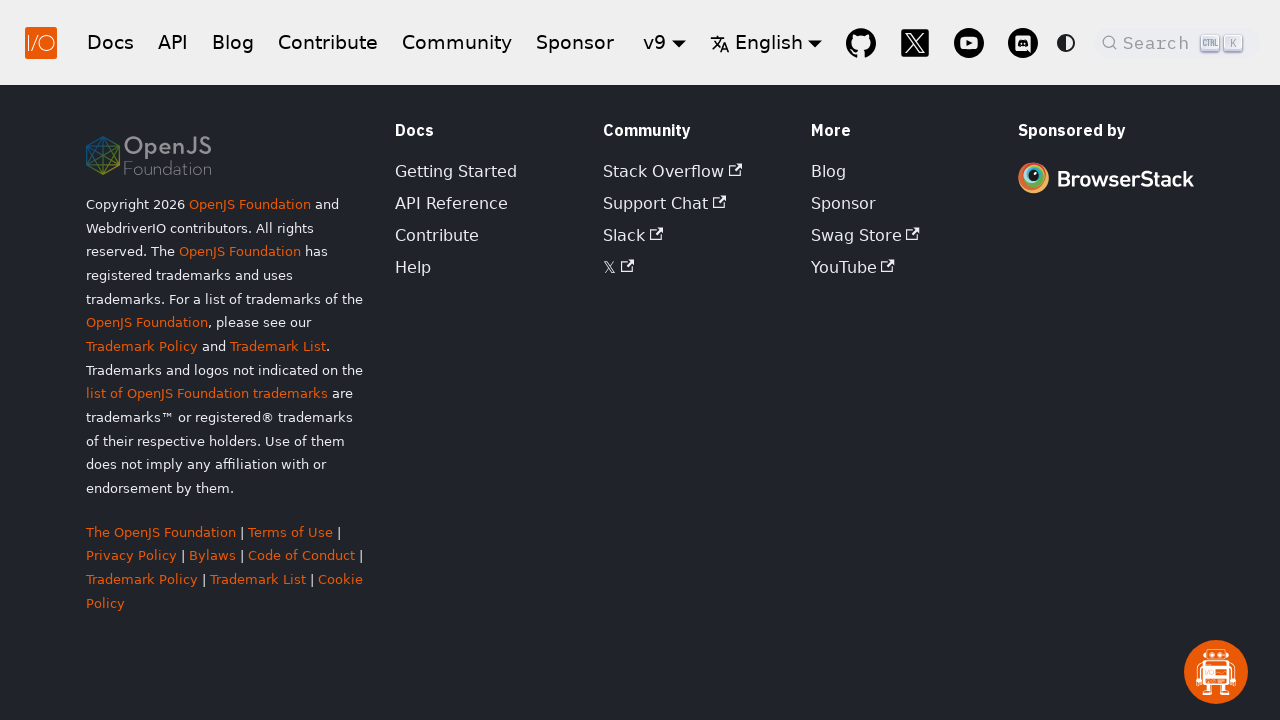

Evaluated scroll position: 4797px
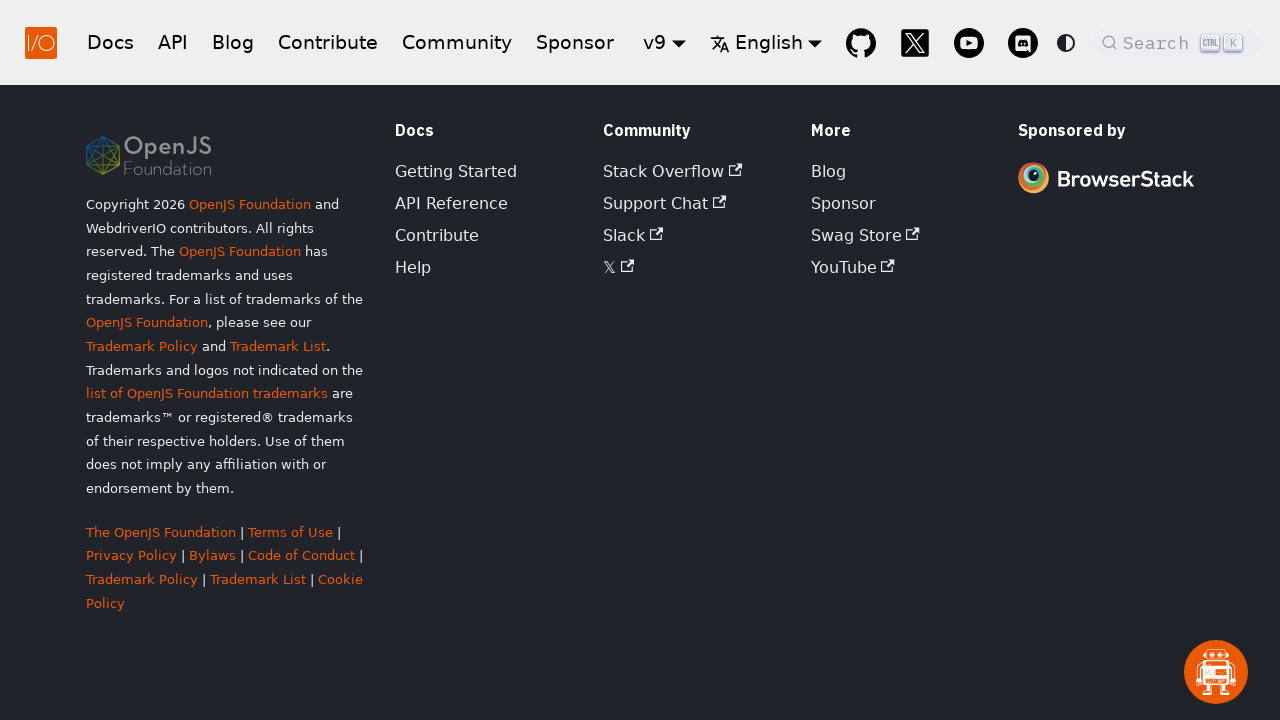

Verified scroll position (4797px) is greater than 100px
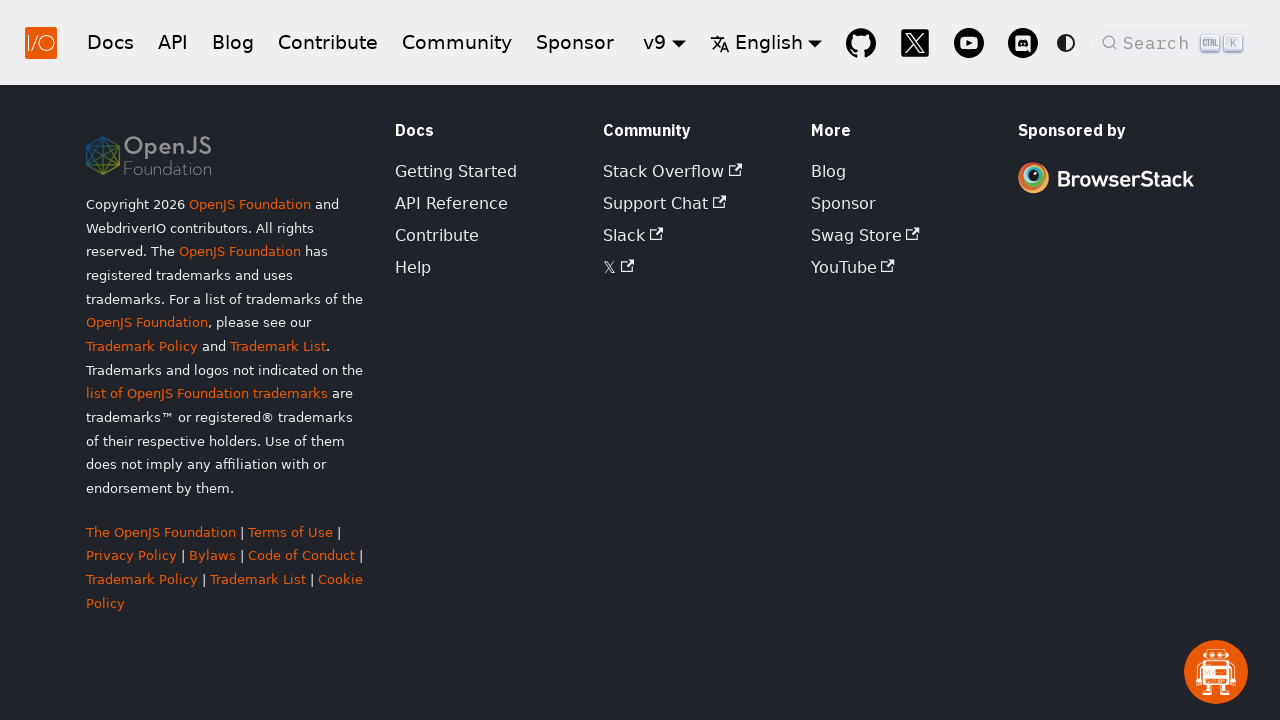

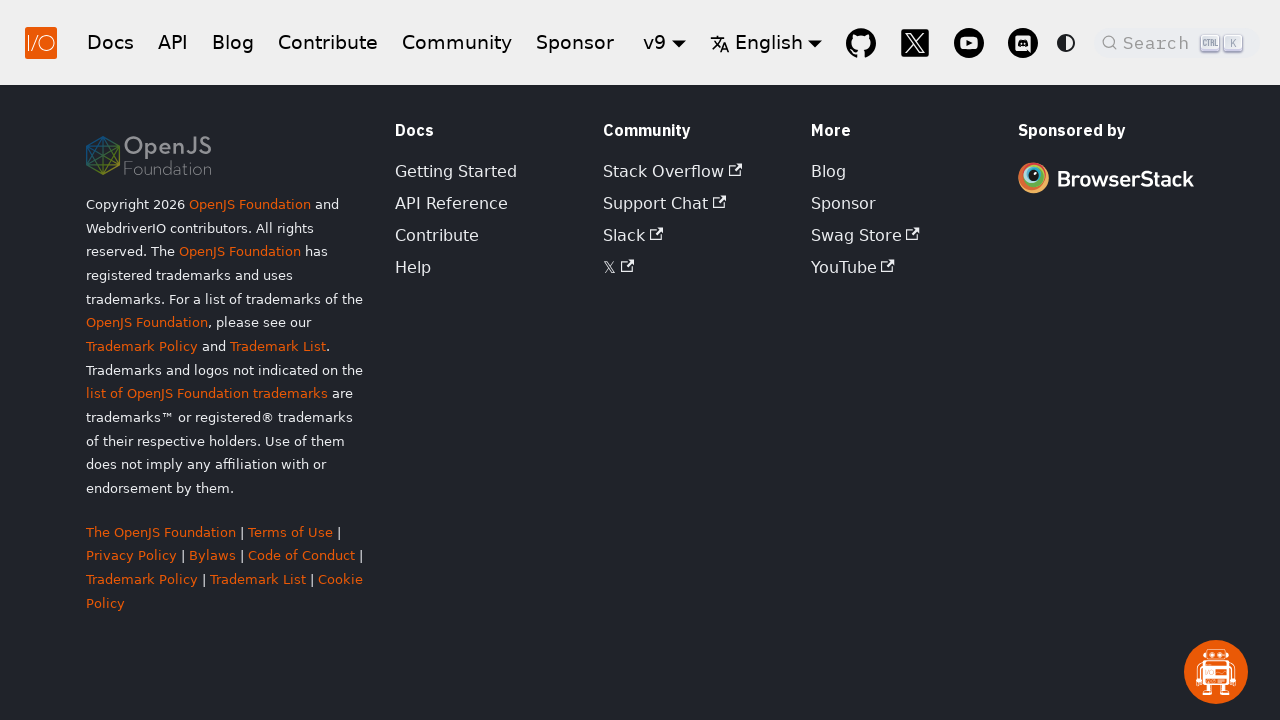